Clicks Submit Language and verifies the important text in the first list item

Starting URL: http://www.99-bottles-of-beer.net/submitnewlanguage.html

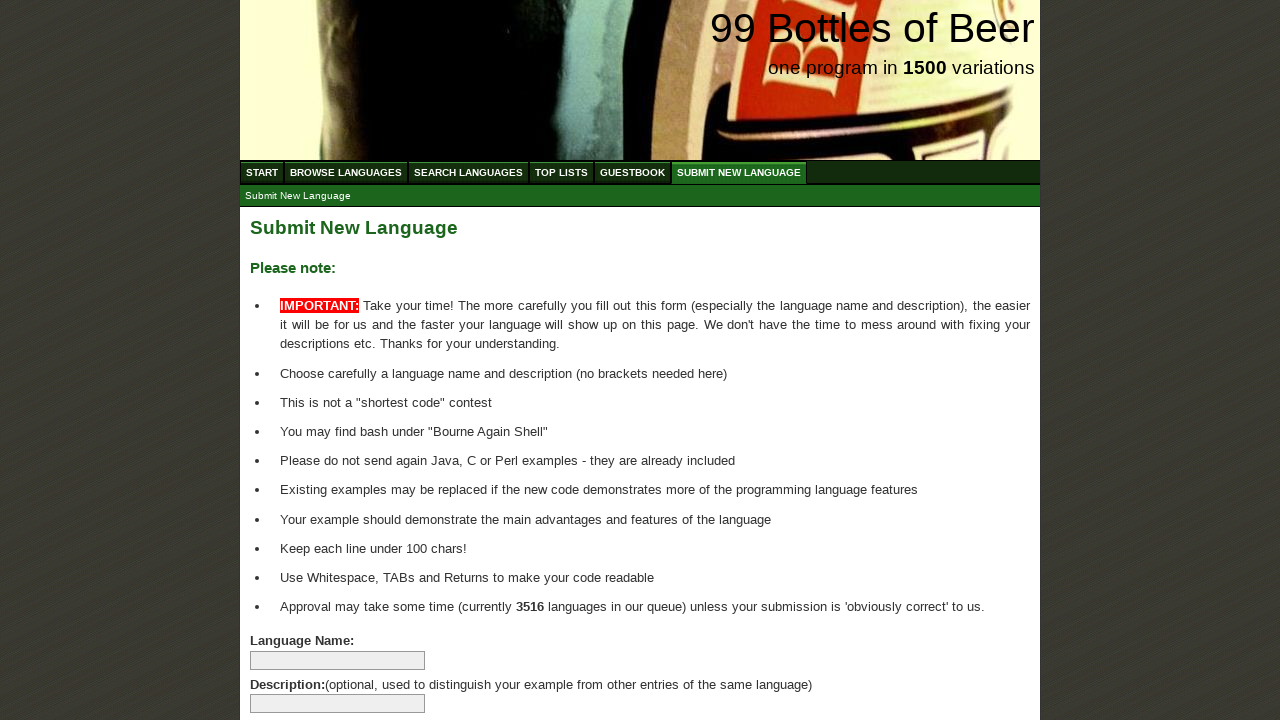

Clicked Submit Language button at (294, 665) on [name='submitlanguage']
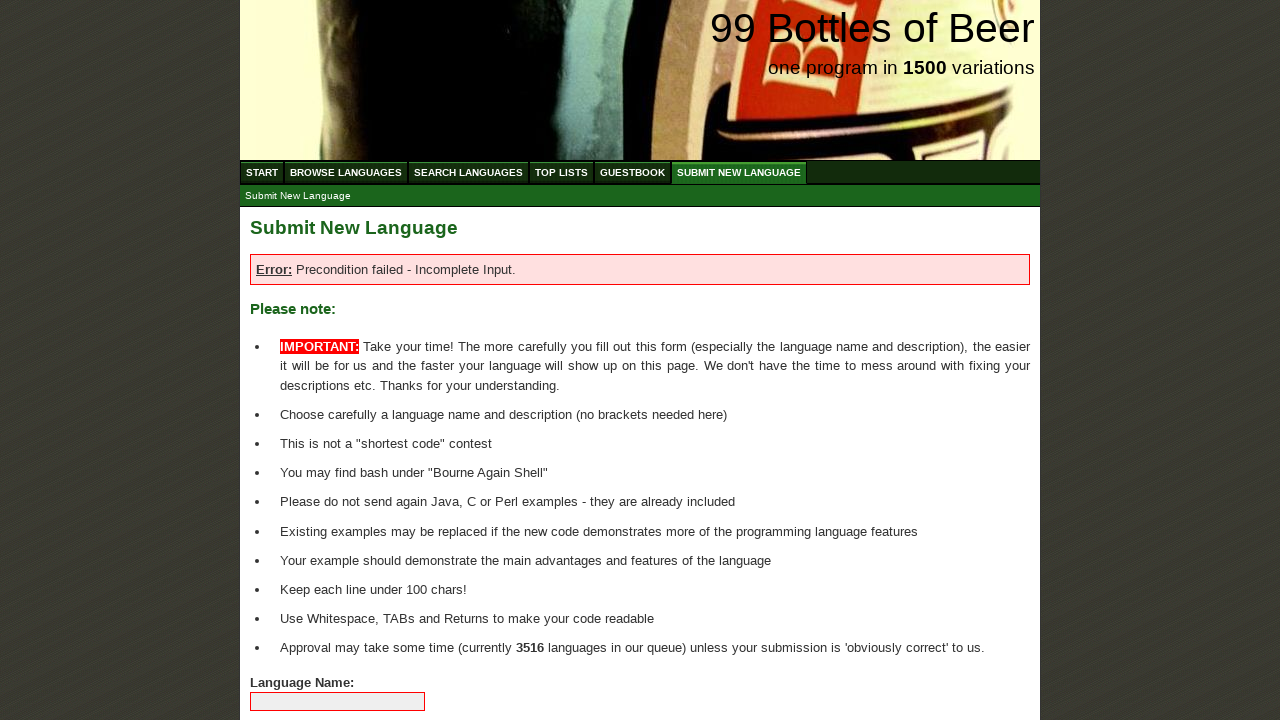

Located first list item element
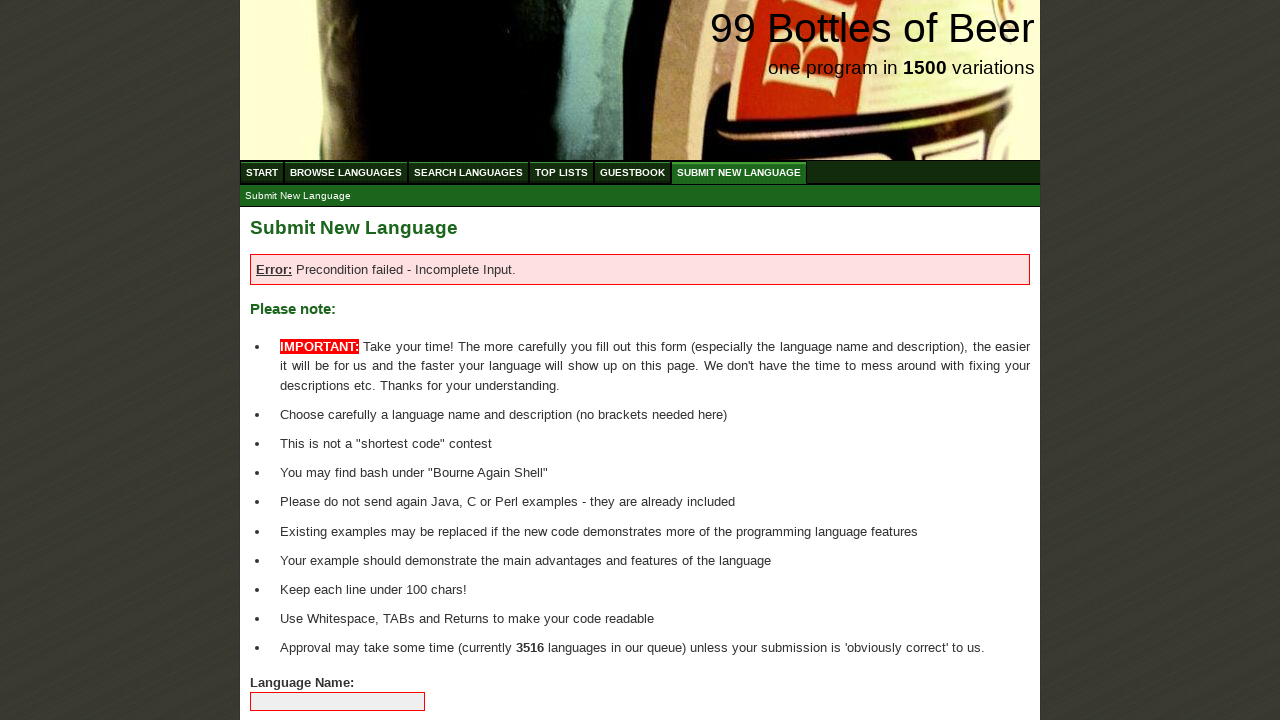

Waited for first list item to be visible
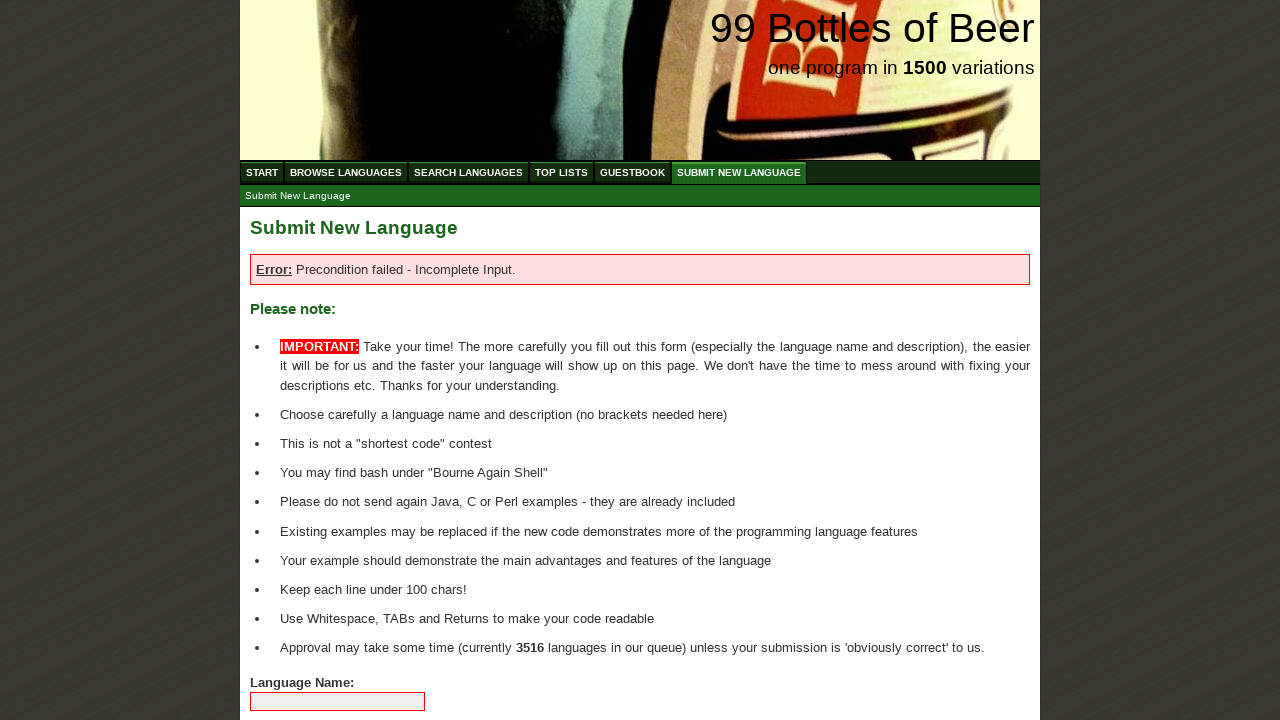

Retrieved text content from first list item
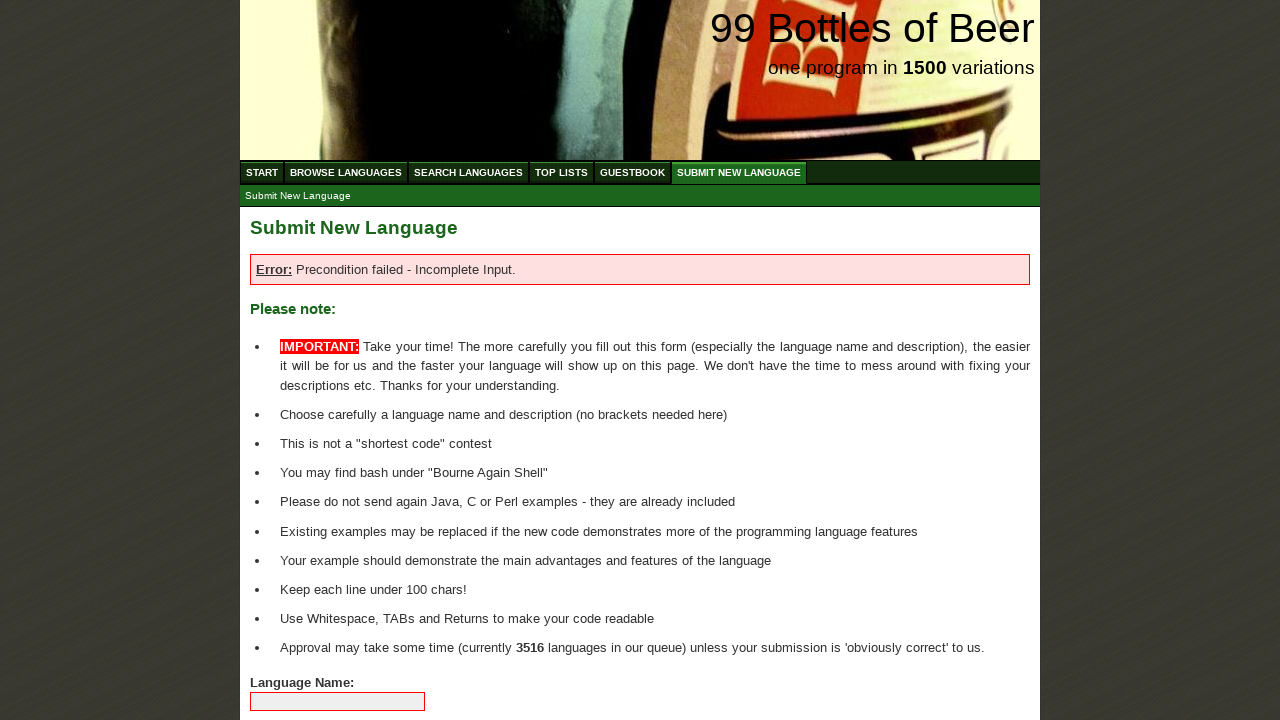

Verified important text in first list item matches expected content
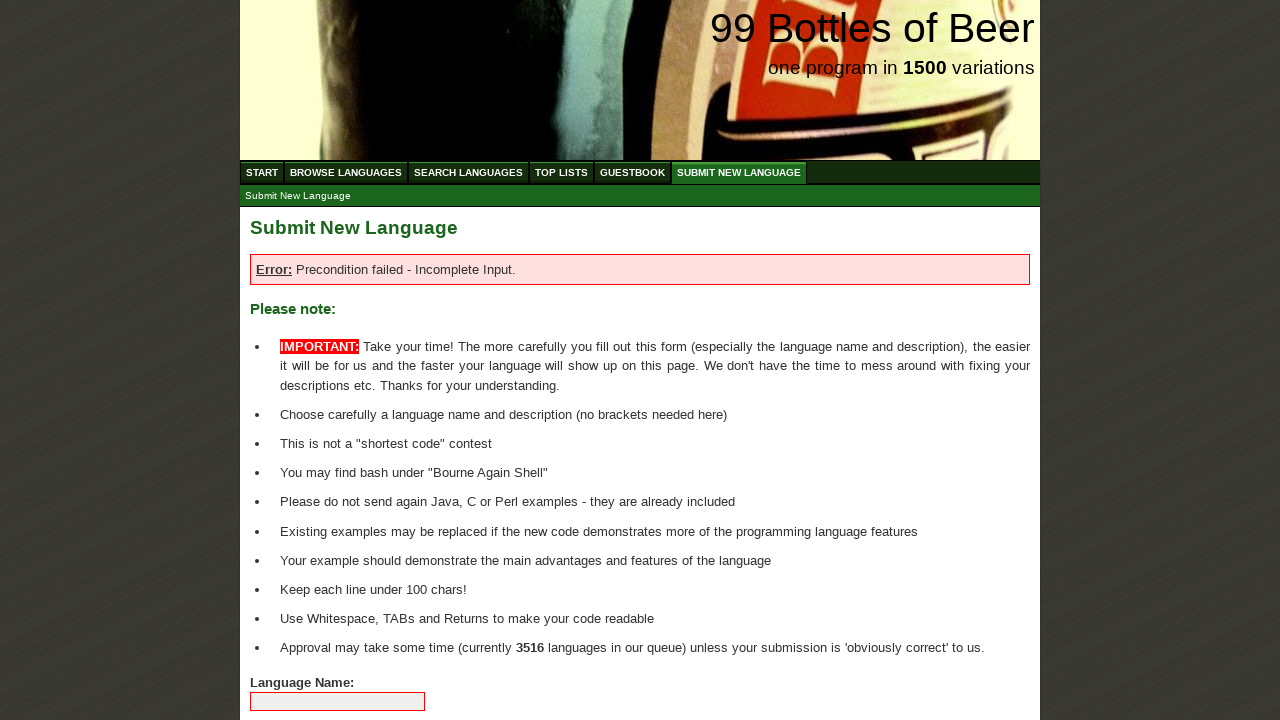

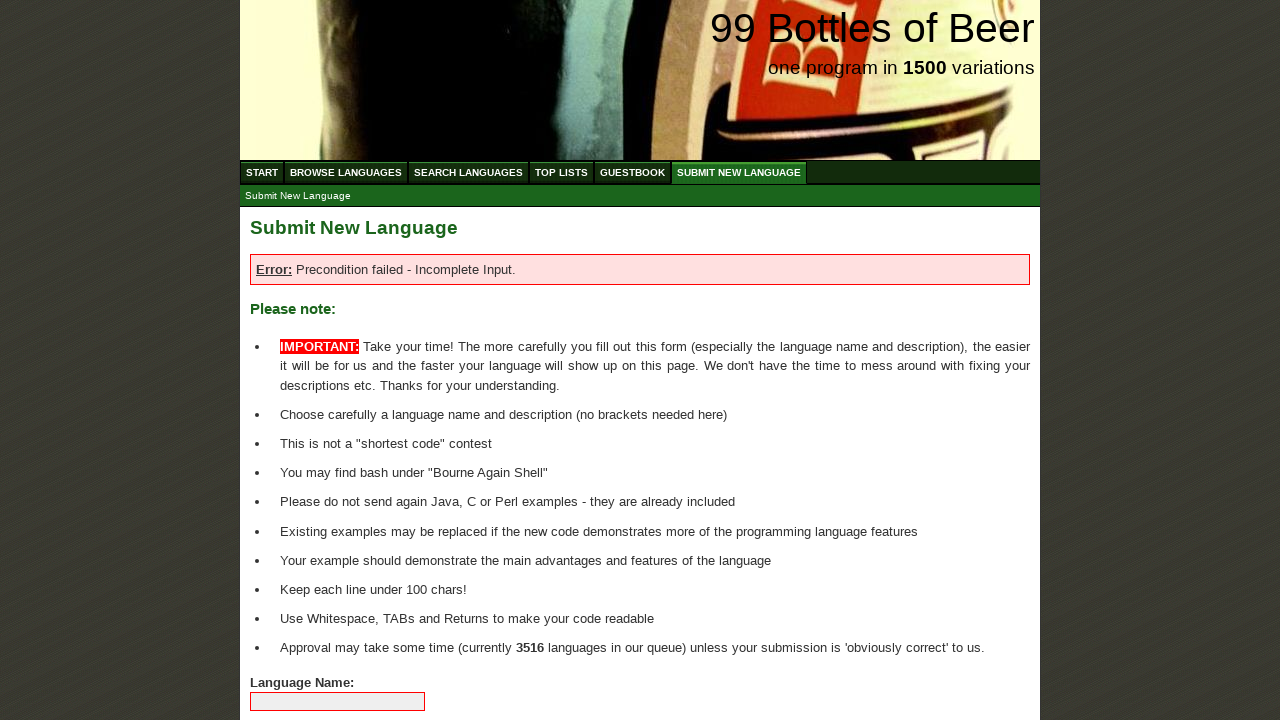